Tests that the registration form has proper autocomplete attributes set for email, name, and password fields.

Starting URL: https://app.floworx-iq.com/register

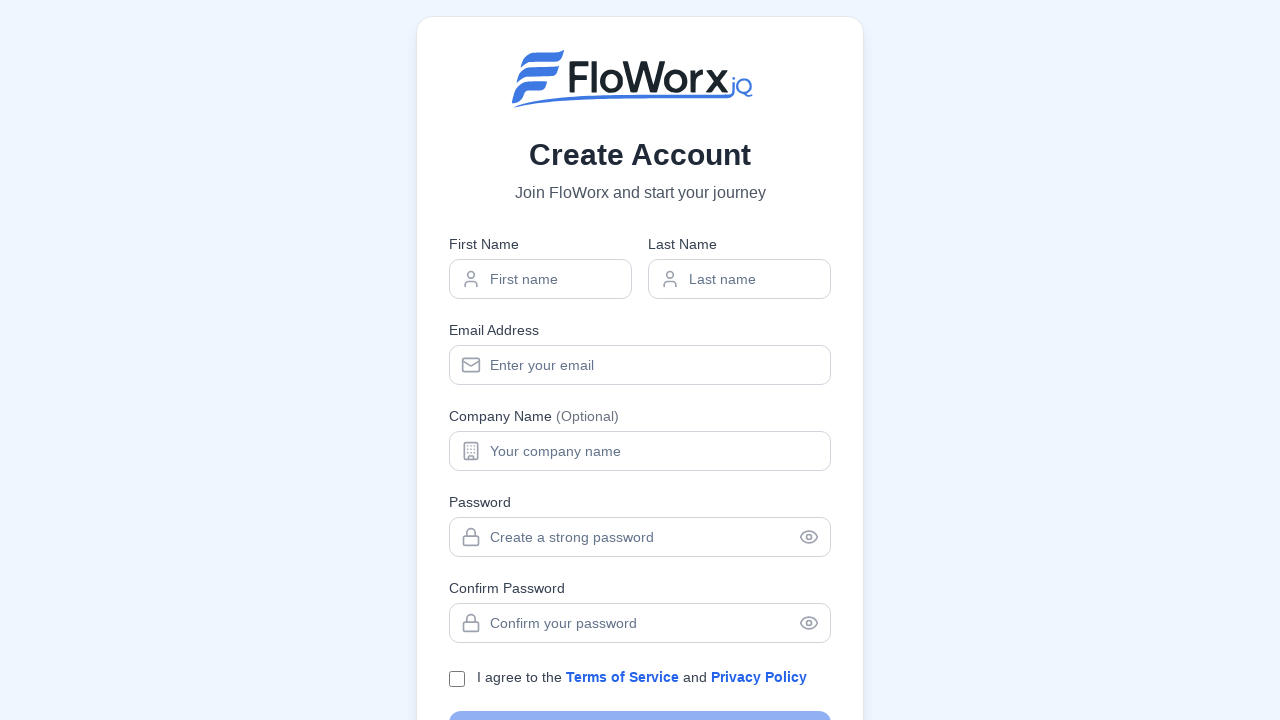

Navigated to registration page
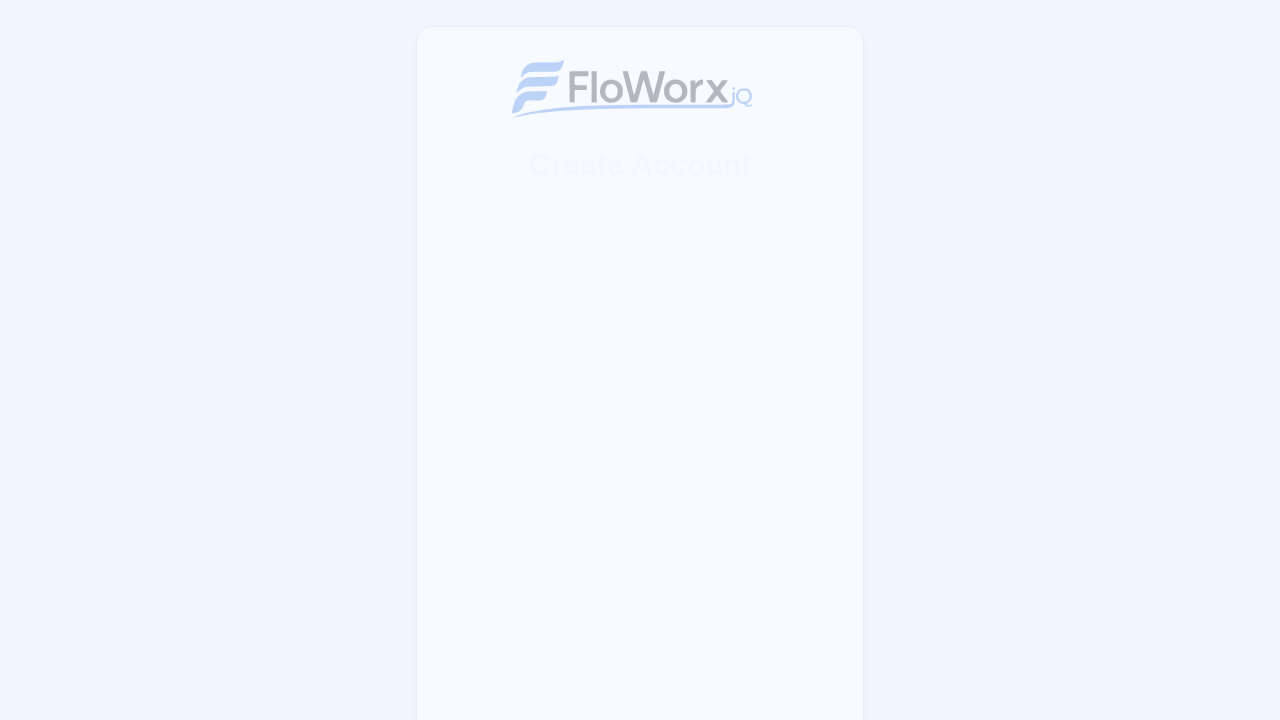

Located email input field
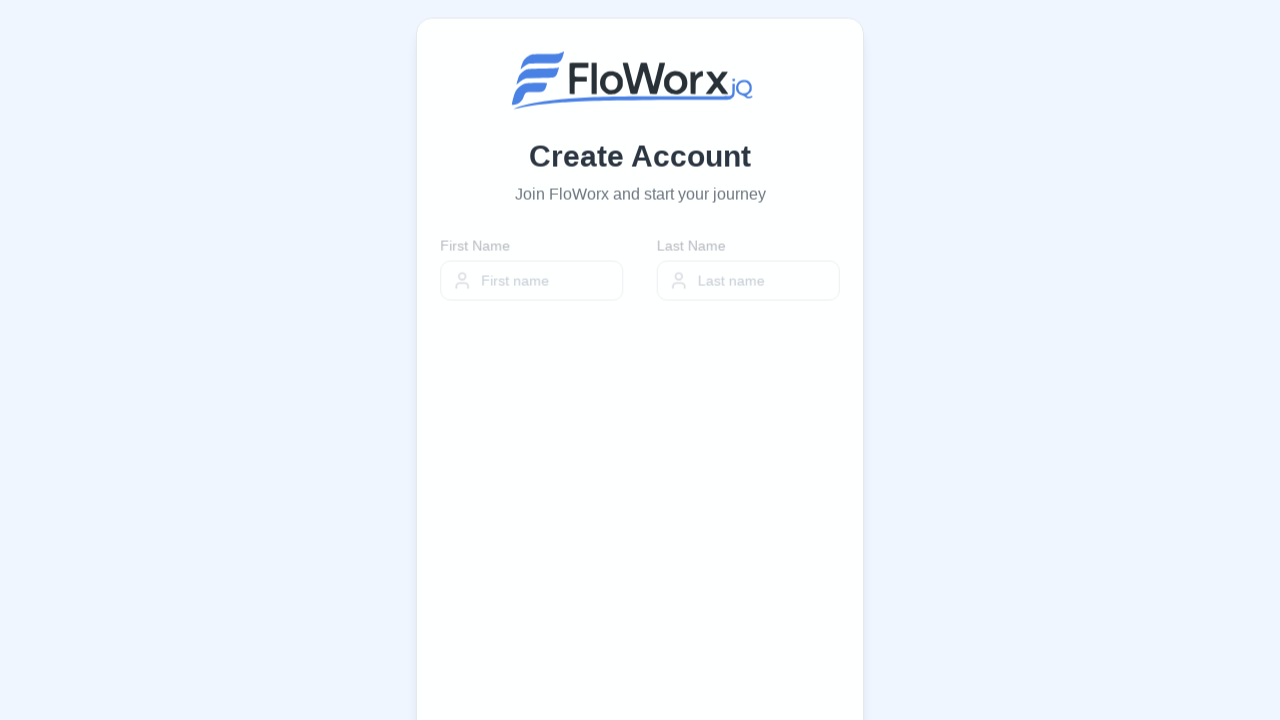

Located first name input field
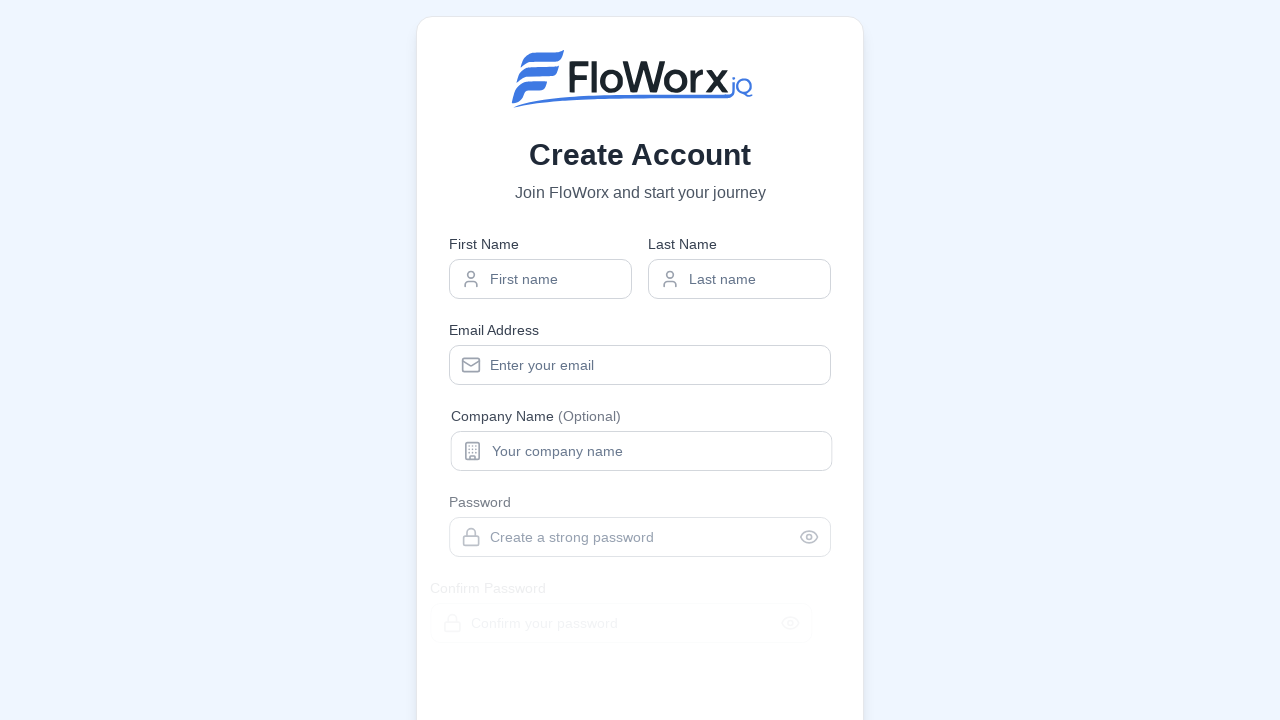

Located password input field
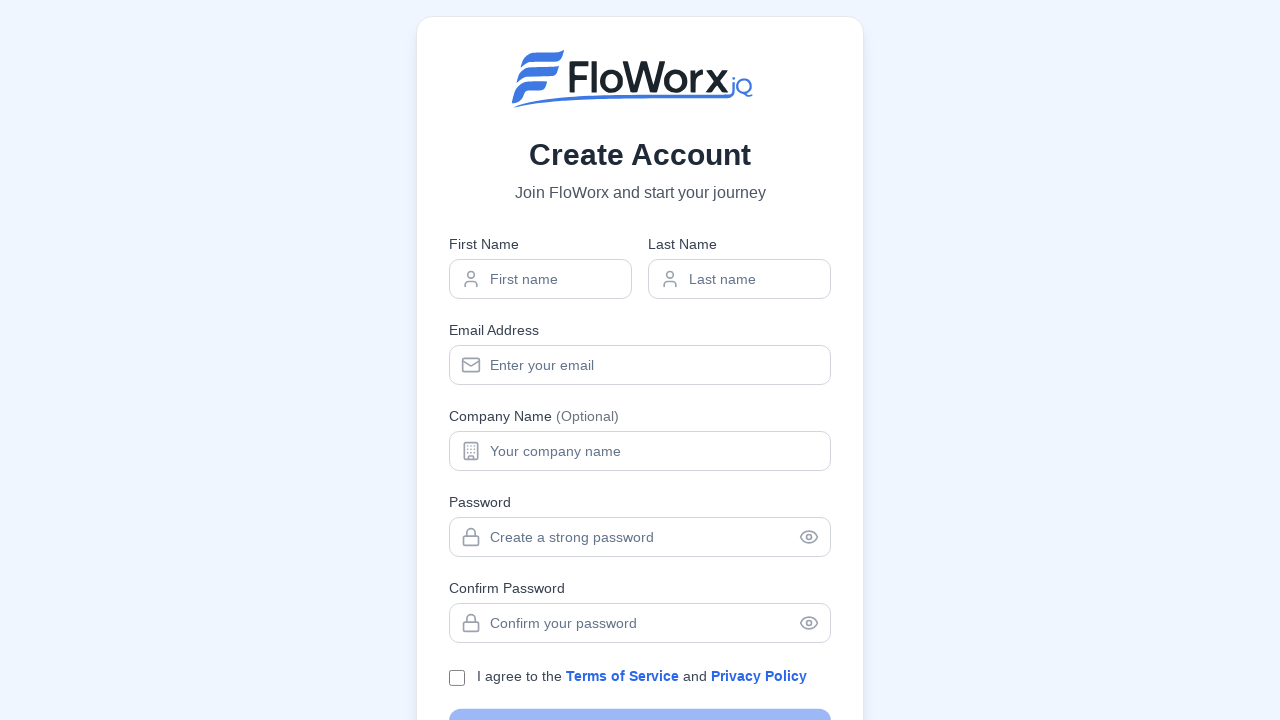

Retrieved autocomplete attribute from email field
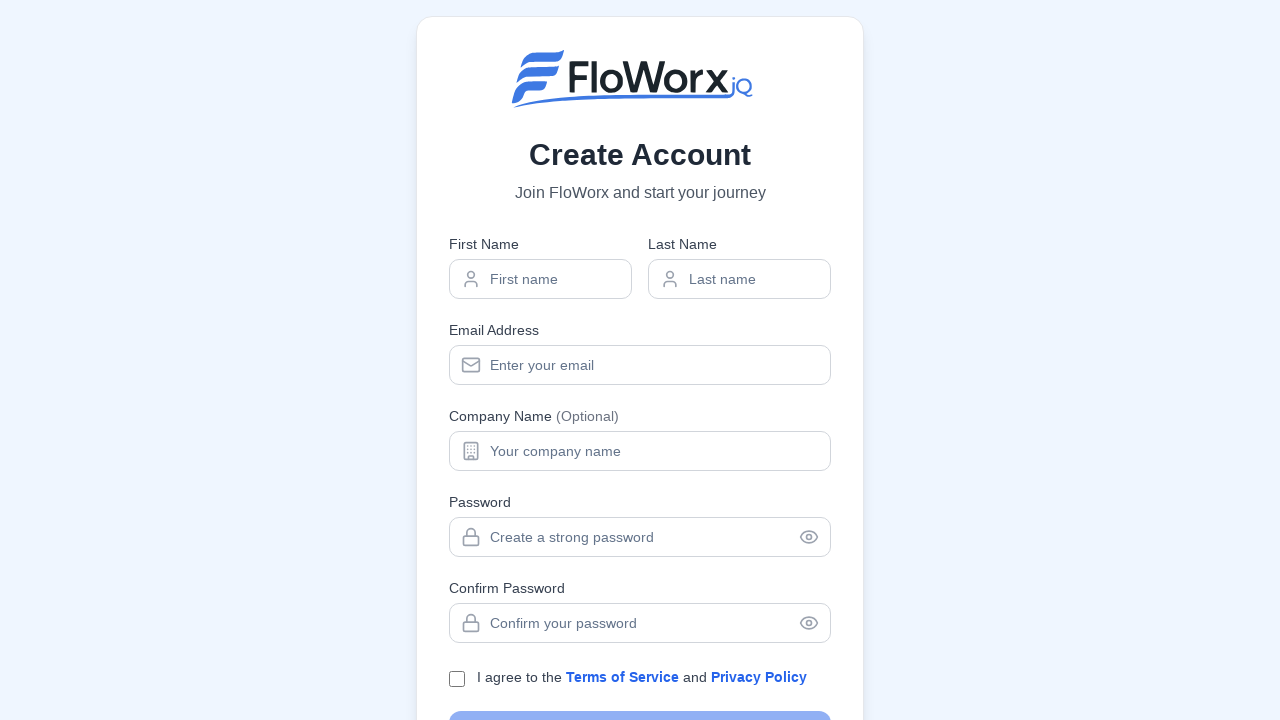

Retrieved autocomplete attribute from first name field
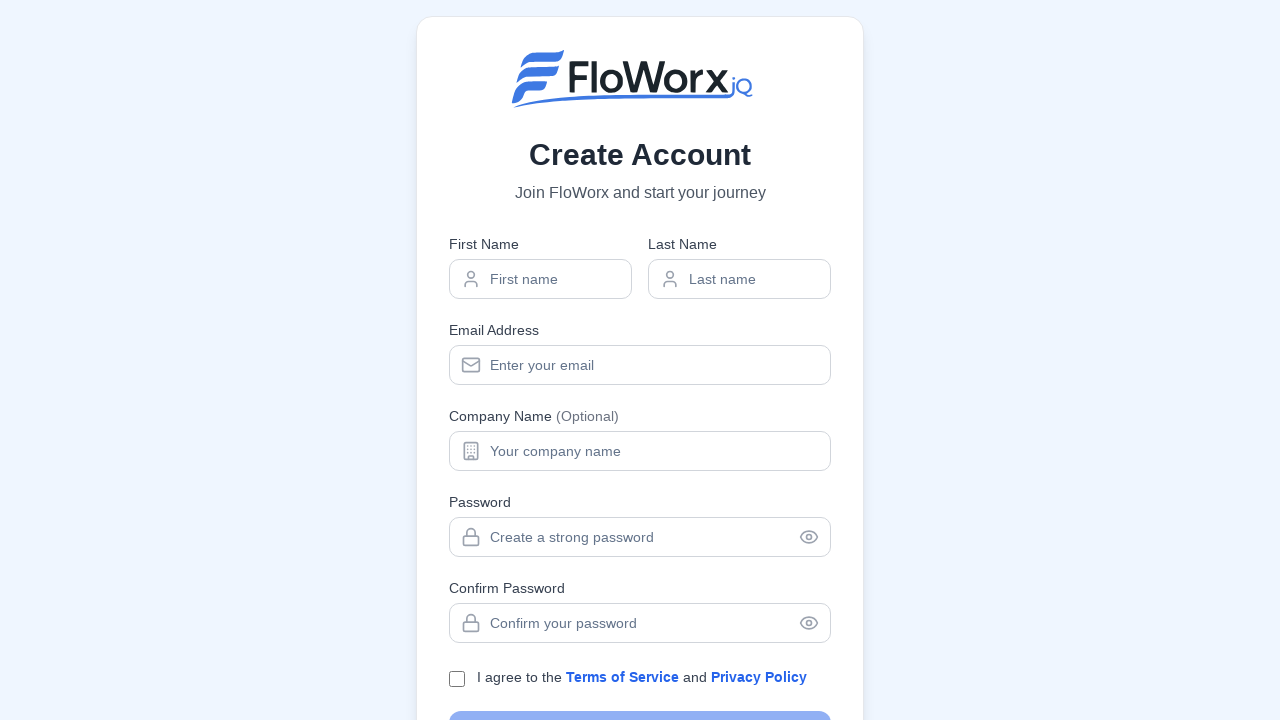

Retrieved autocomplete attribute from password field
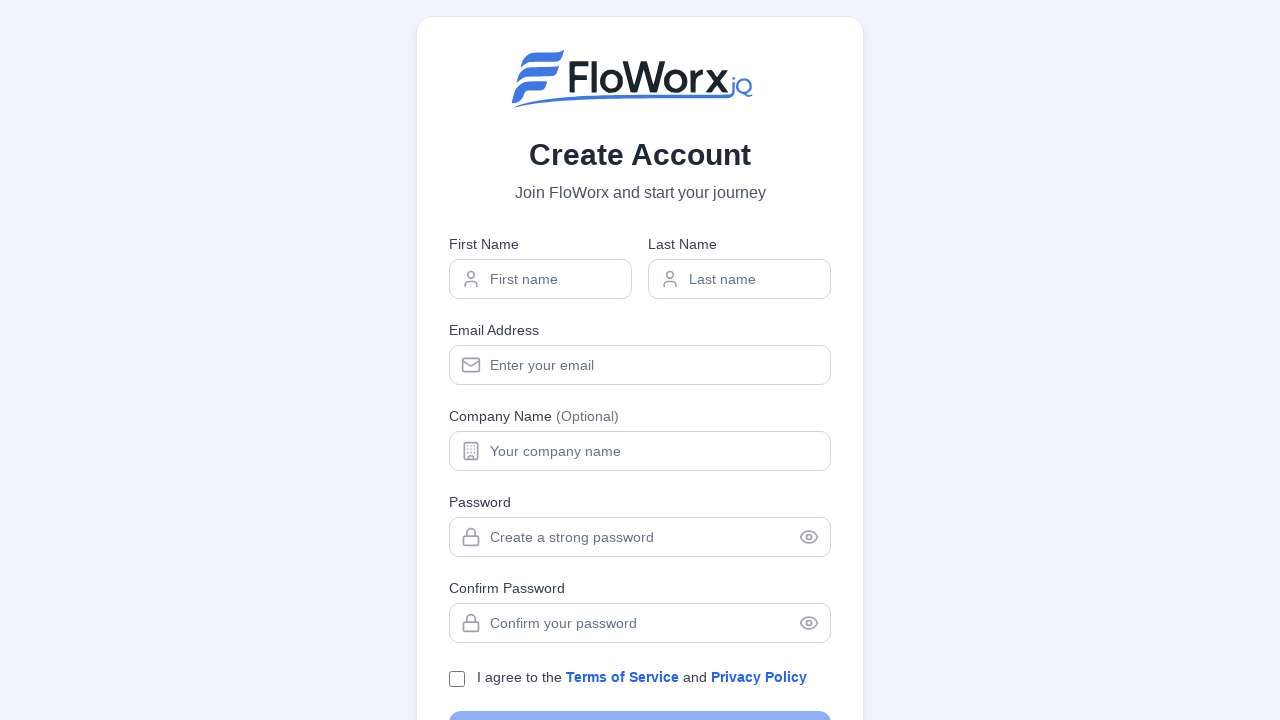

Verified email field has correct 'email' autocomplete attribute
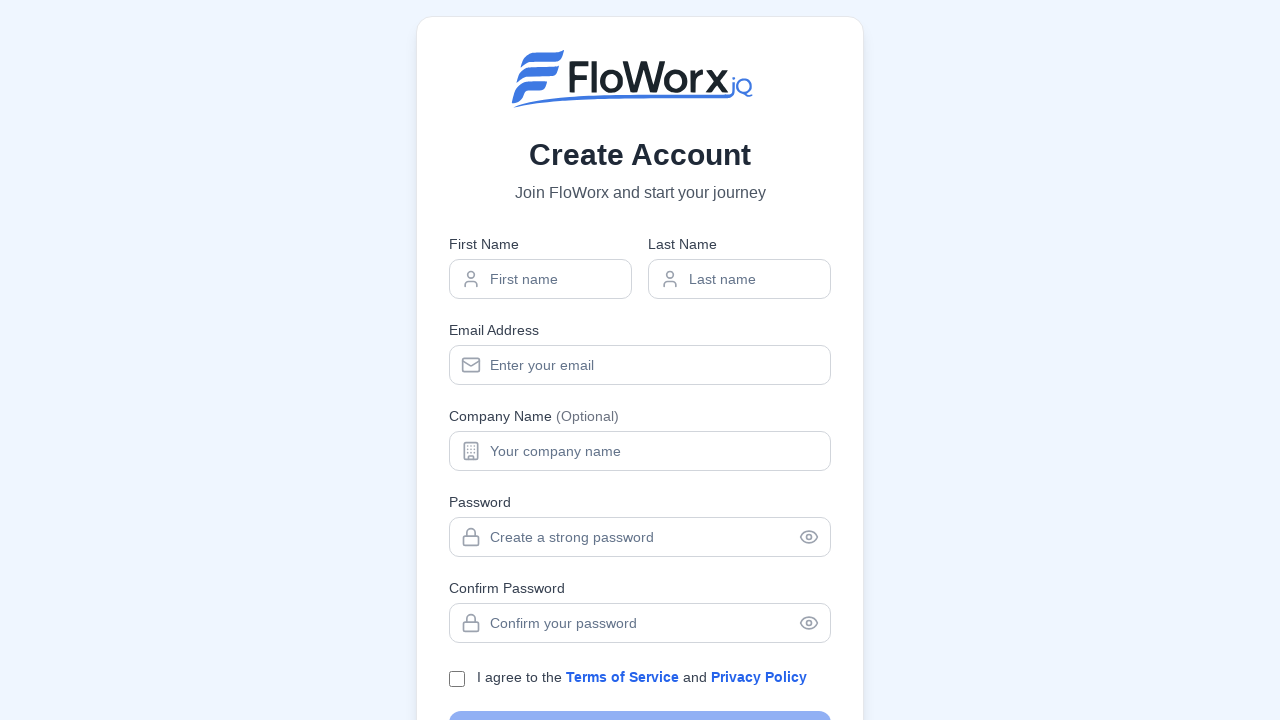

Verified first name field has correct 'given-name' autocomplete attribute
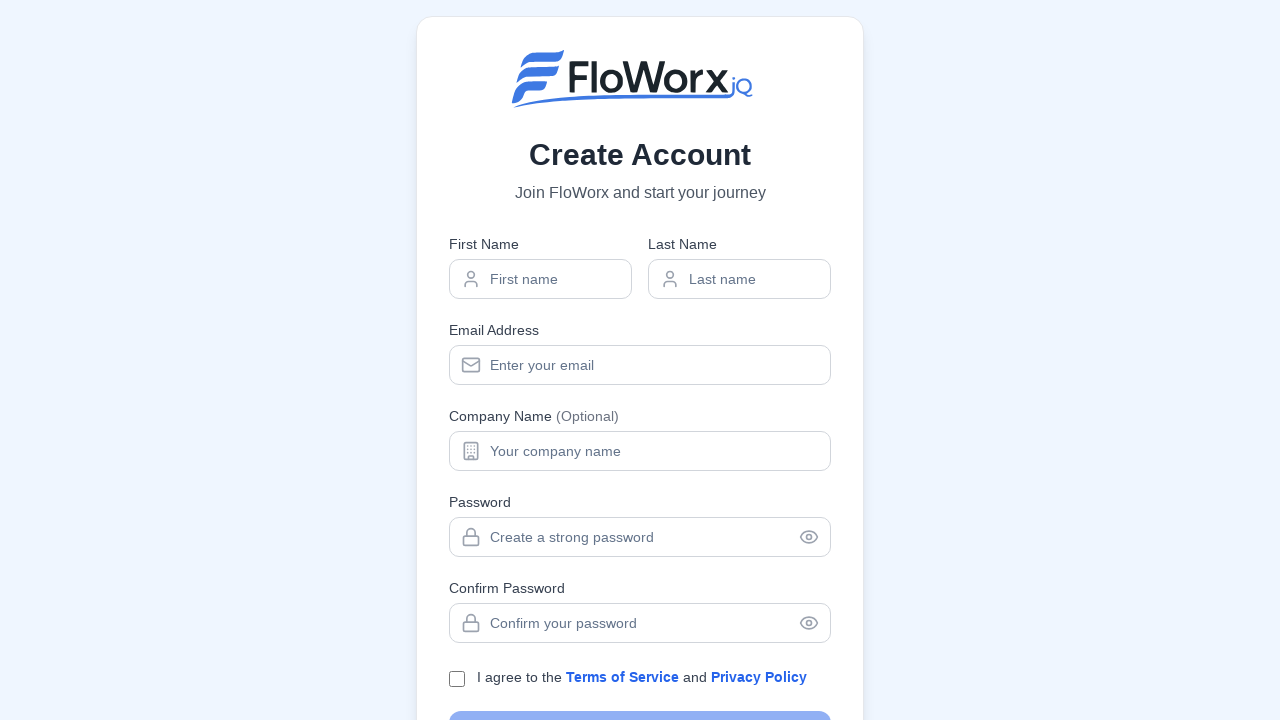

Verified password field has correct 'new-password' autocomplete attribute
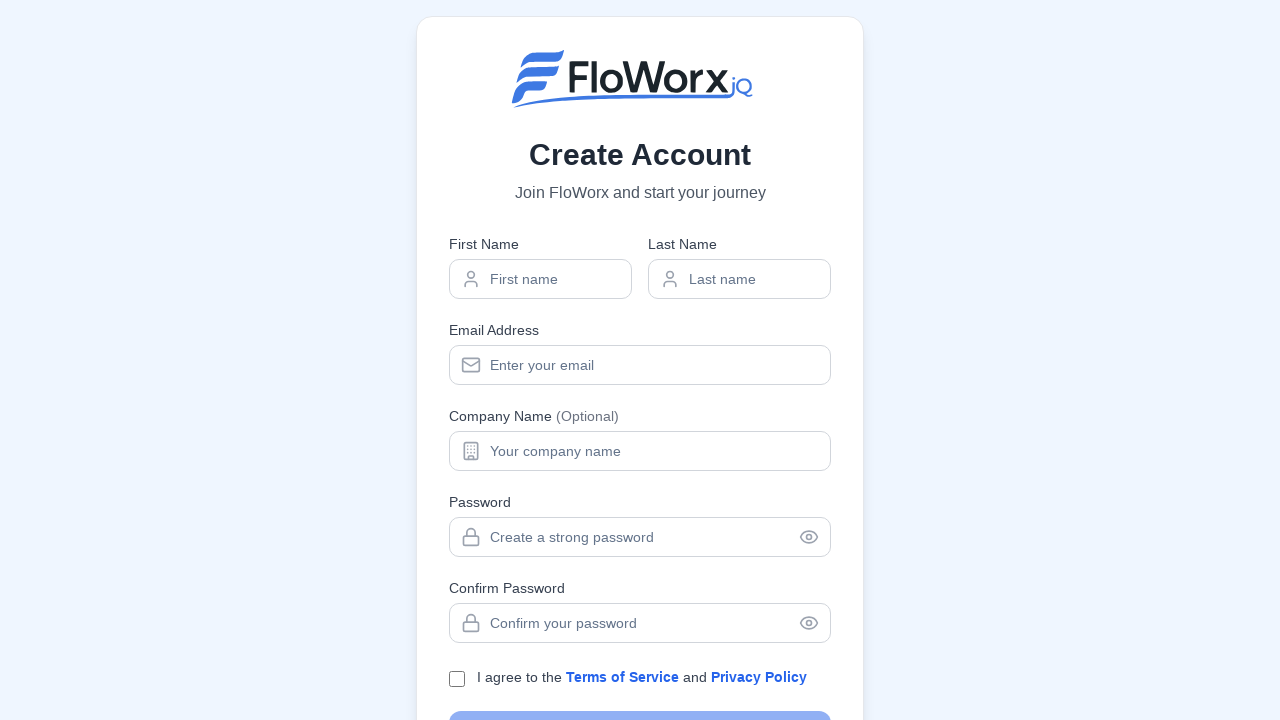

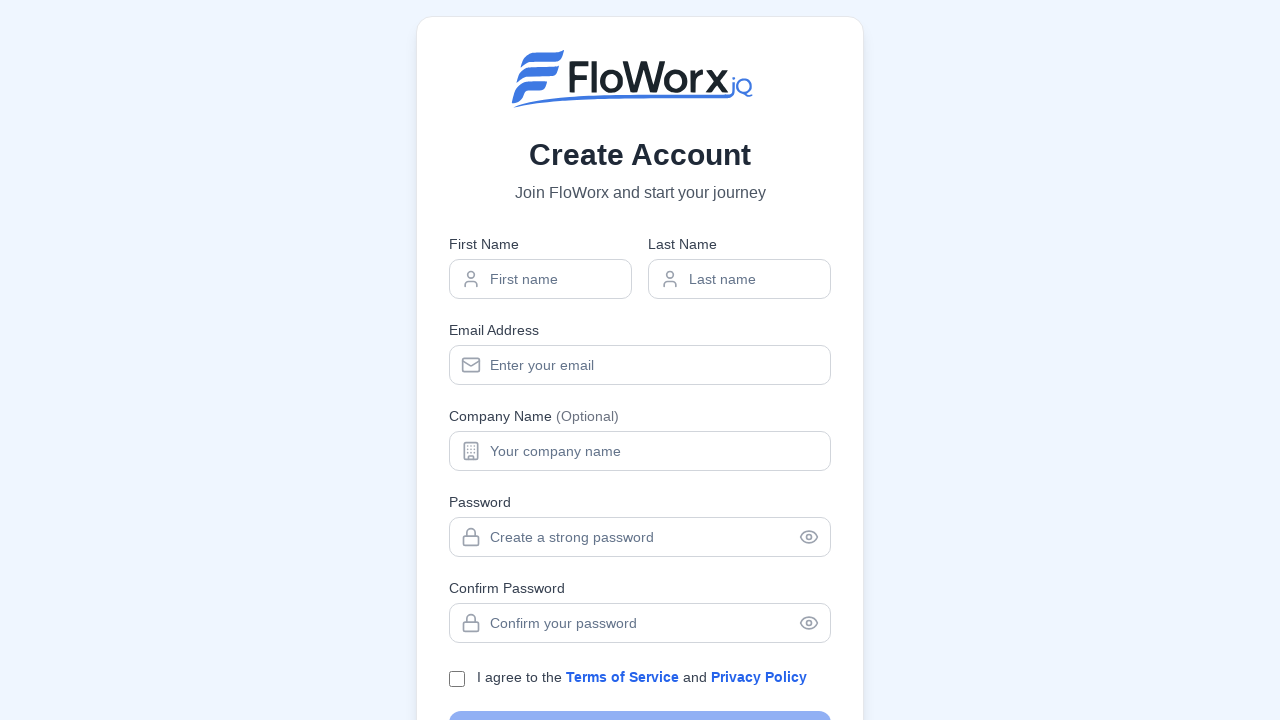